Tests right-click context menu functionality by right-clicking on an element, displaying the context menu, and selecting the "Copy" option from the menu items

Starting URL: https://swisnl.github.io/jQuery-contextMenu/demo.html

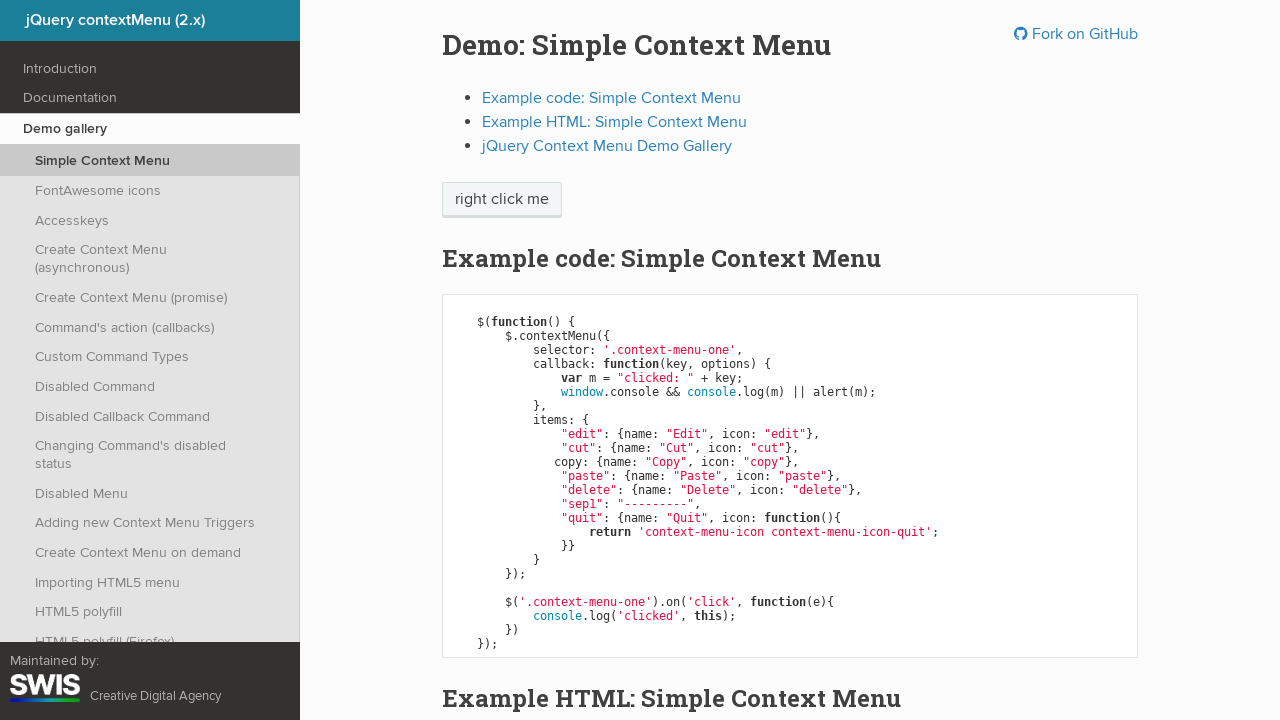

Located the 'right click me' element
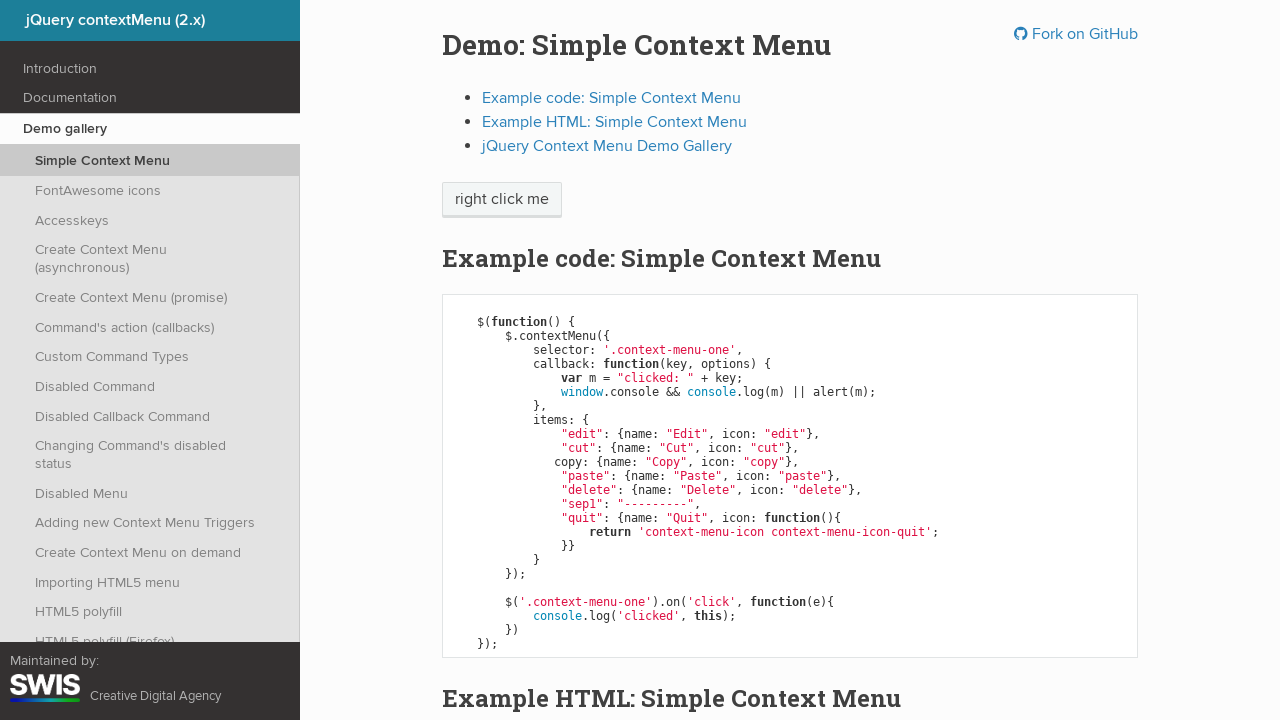

Right-clicked on the element to open context menu at (502, 200) on xpath=//span[text()='right click me']
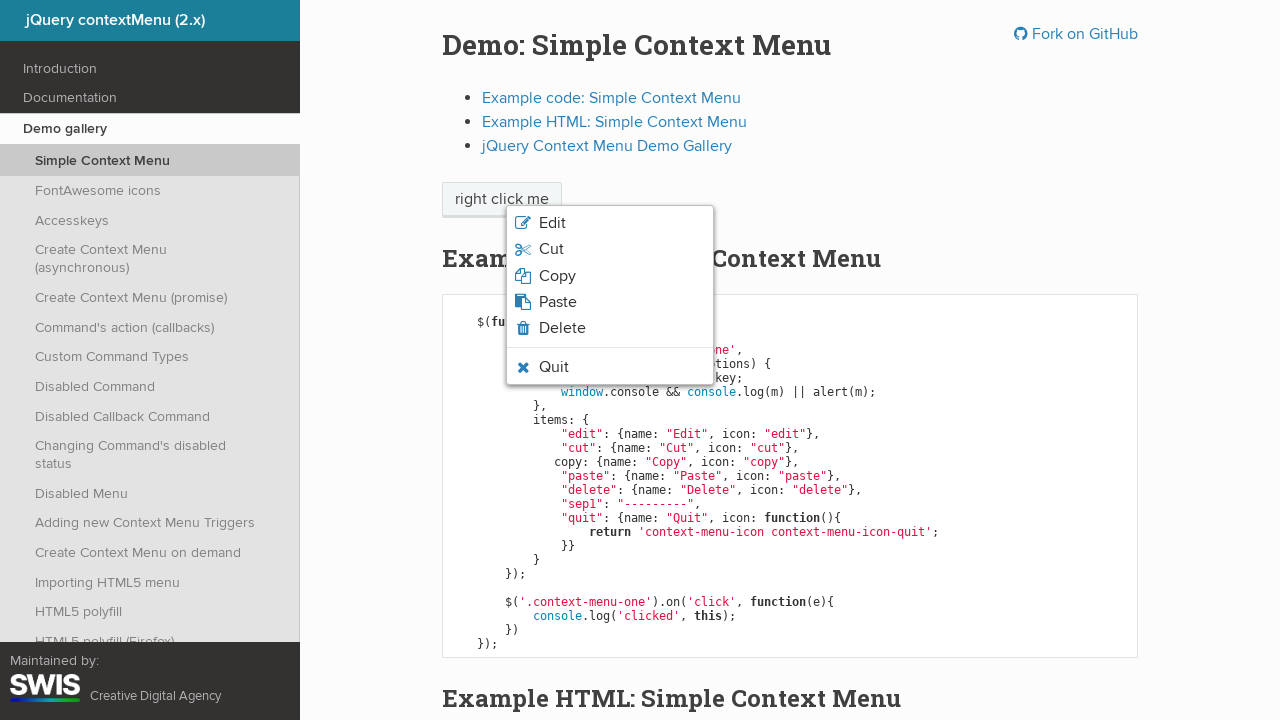

Context menu appeared
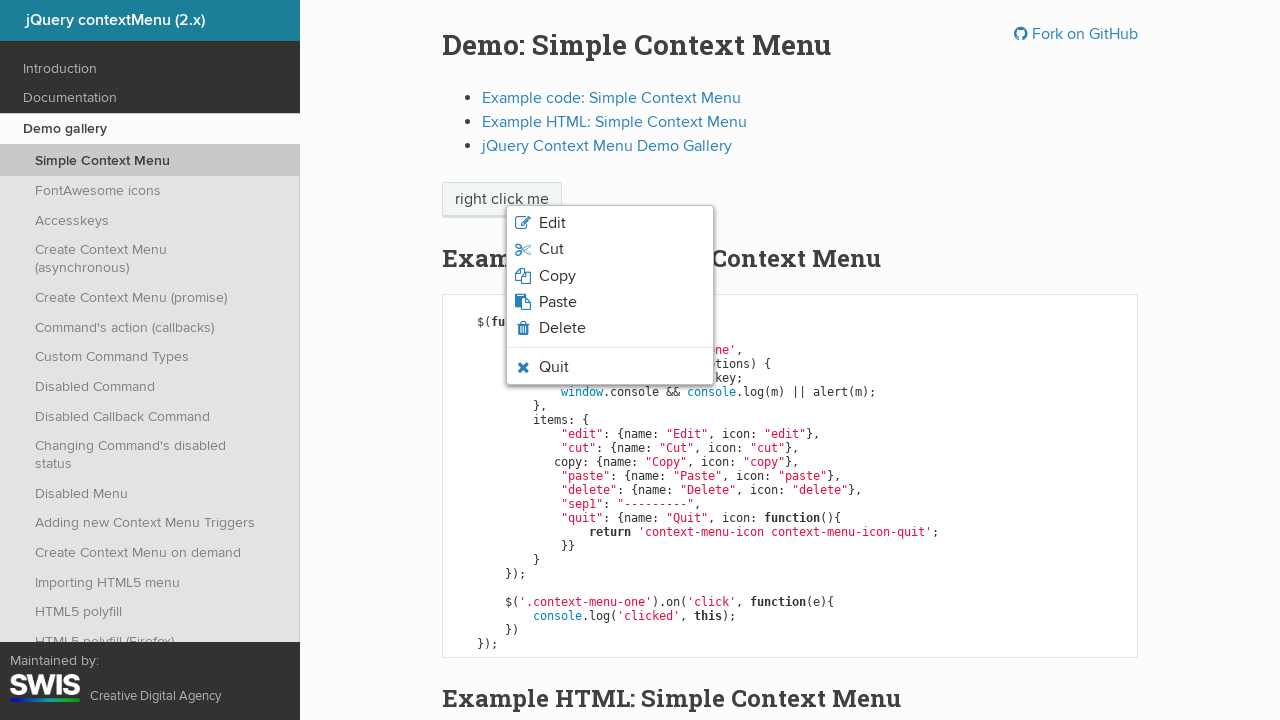

Located all context menu items
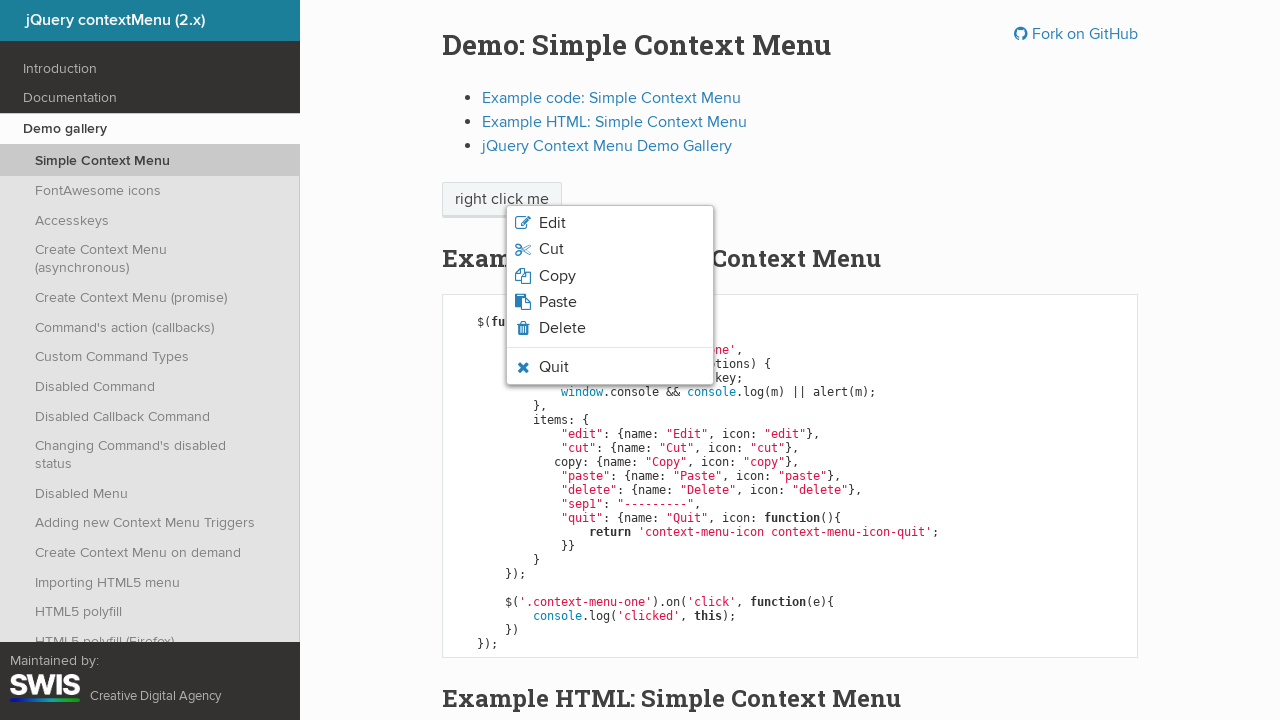

Clicked the 'Copy' option from context menu at (610, 276) on xpath=//ul[@class='context-menu-list context-menu-root']/li[contains(@class,'con
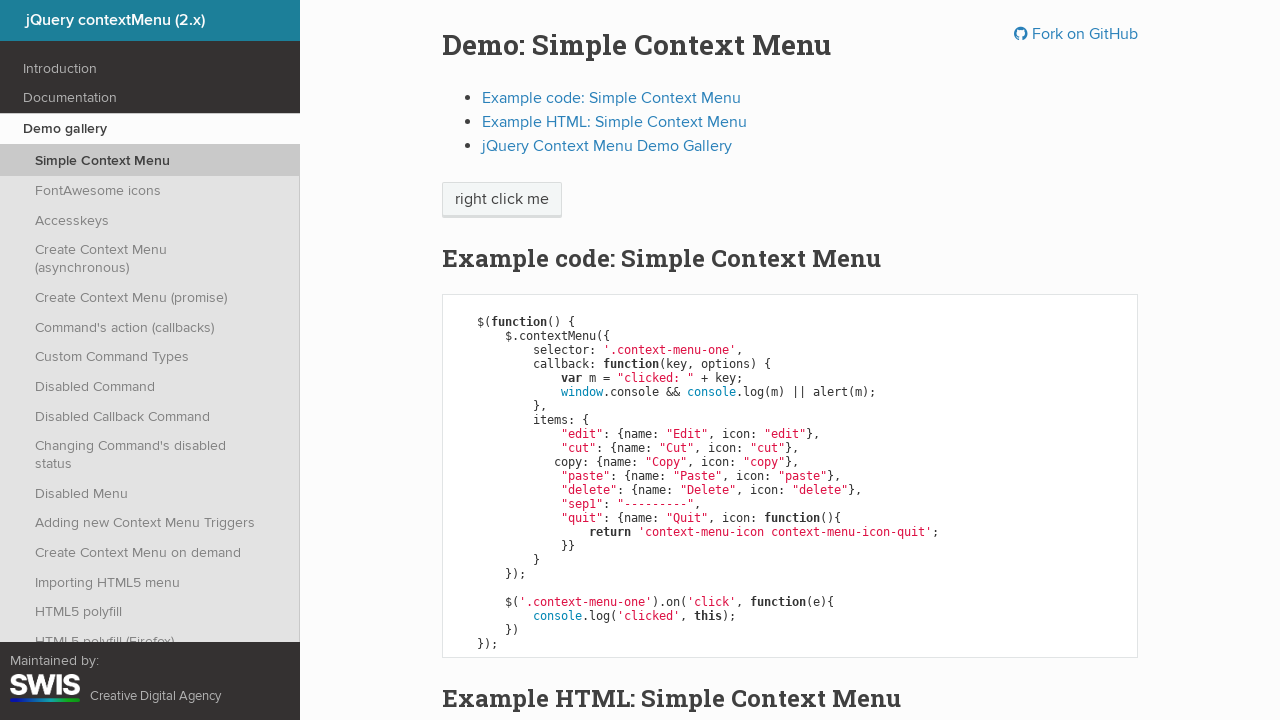

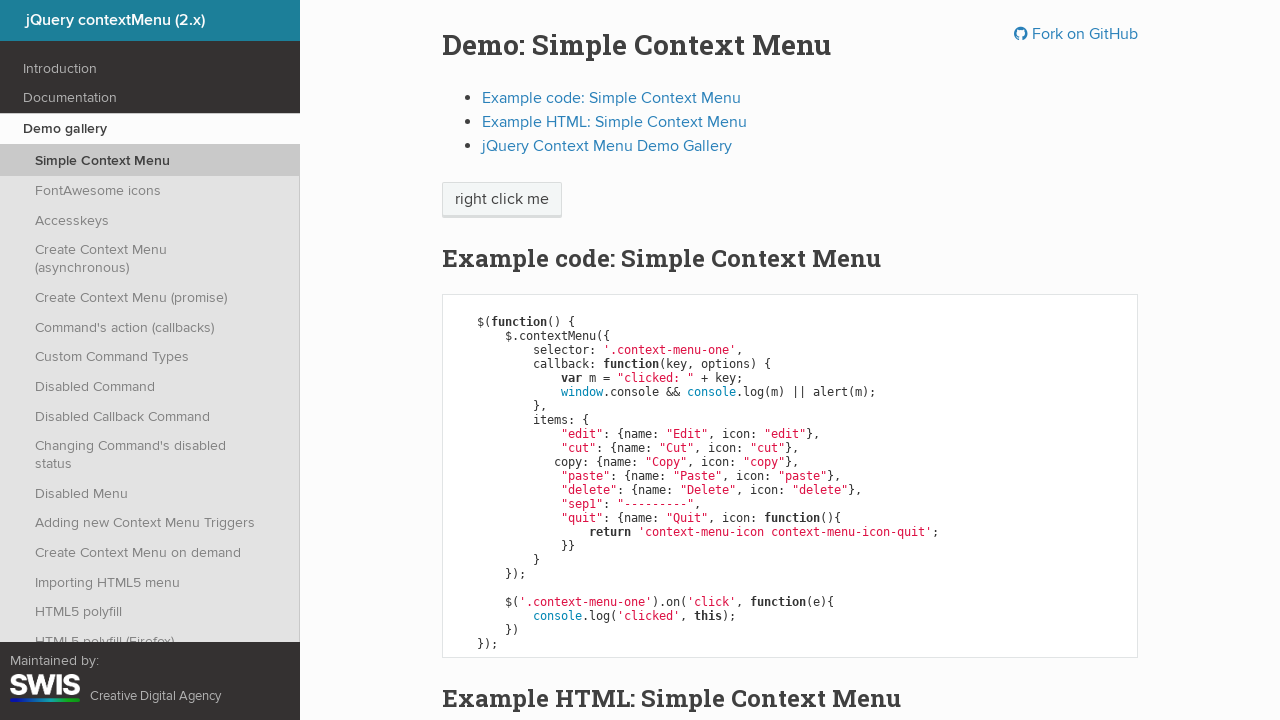